Tests network interception by setting up a route handler to intercept image requests (png, jpg, jpeg, svg) and then navigating to the demo QA site.

Starting URL: https://demoqa.com

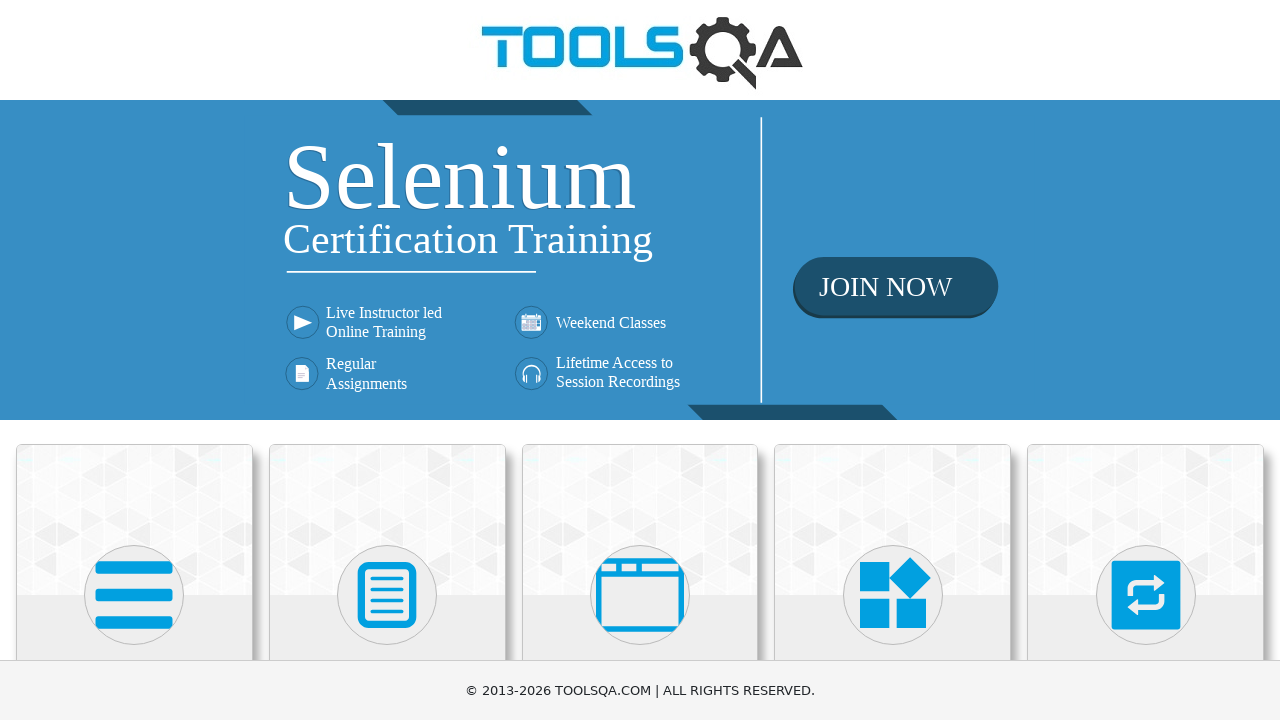

Set up route interception for PNG images
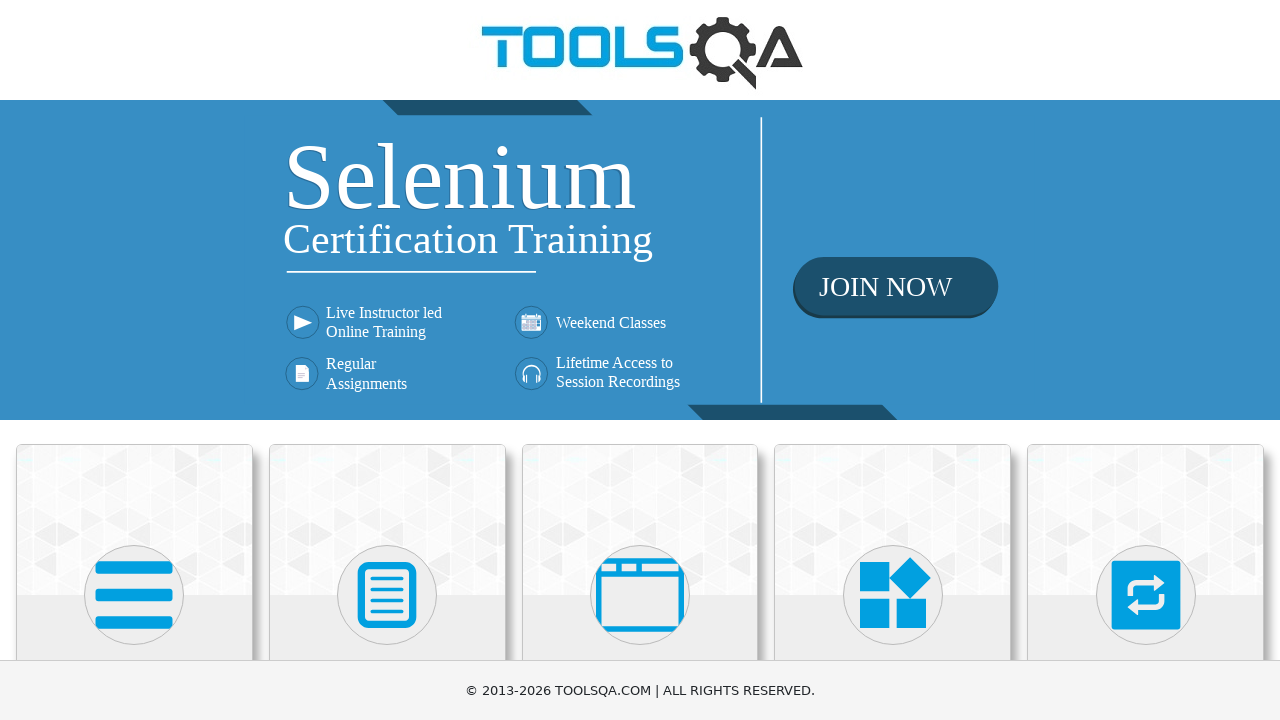

Set up route interception for JPG images
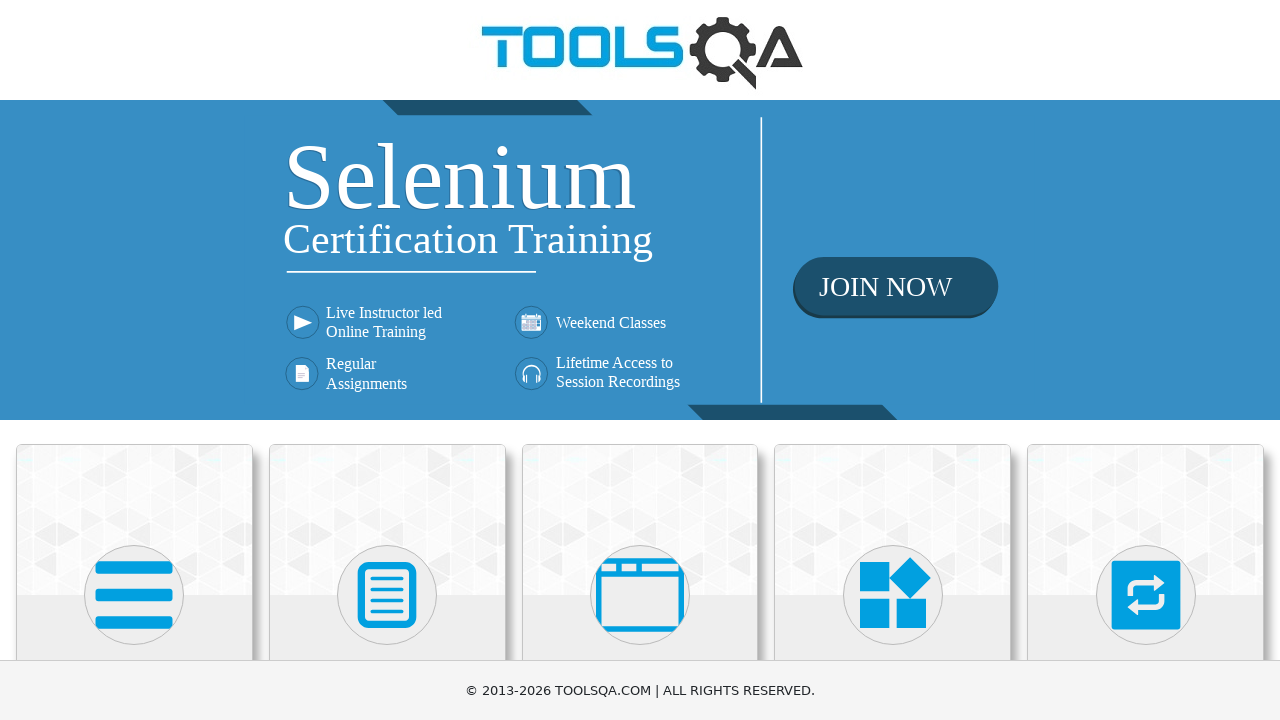

Set up route interception for JPEG images
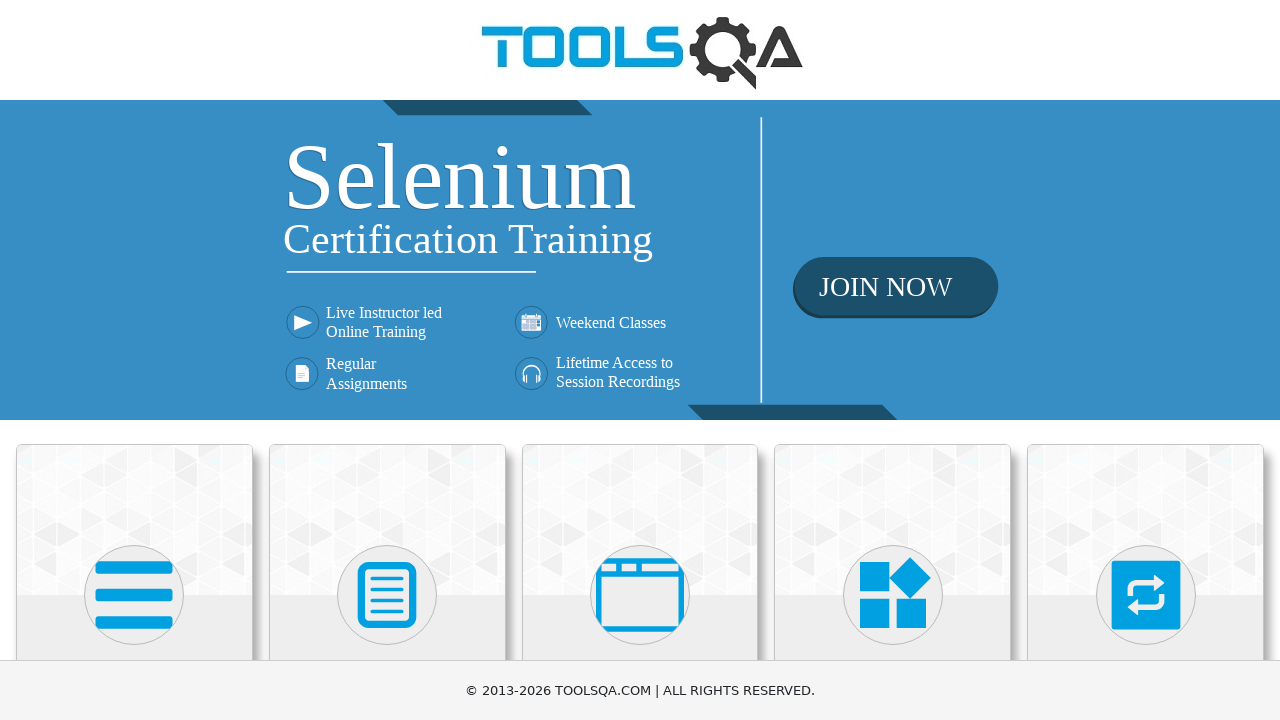

Set up route interception for SVG images
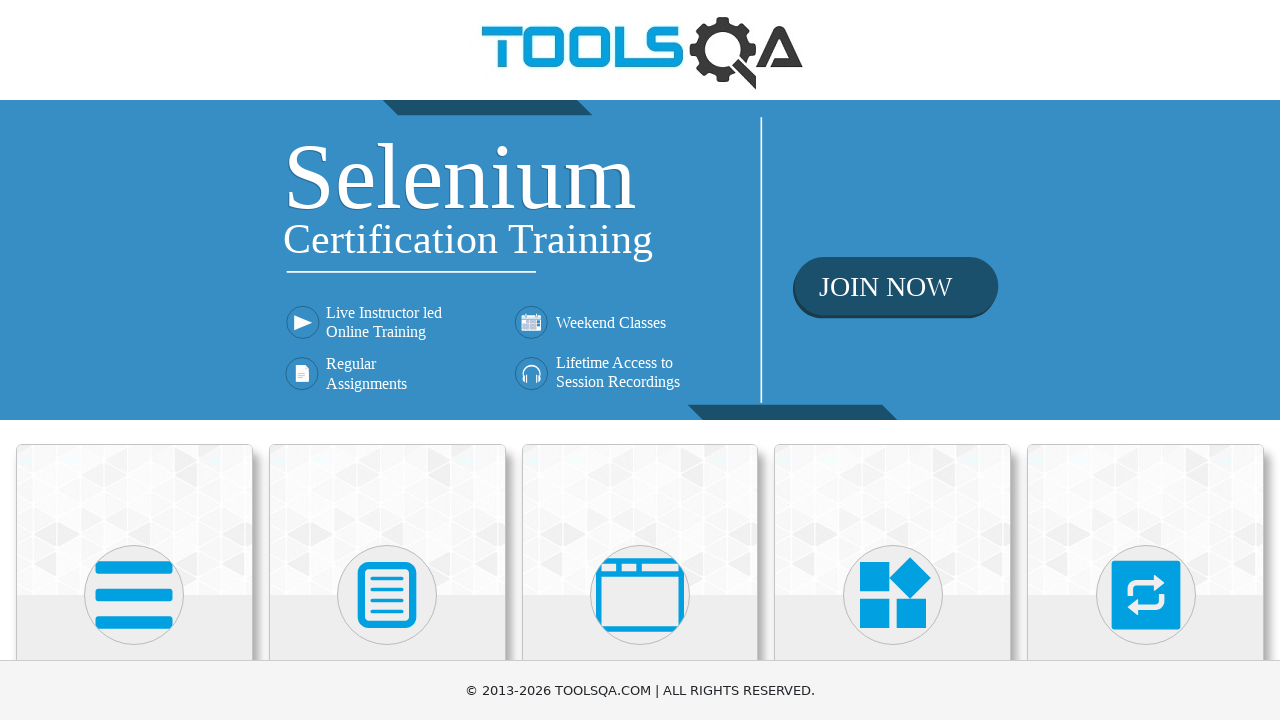

Navigated to https://demoqa.com
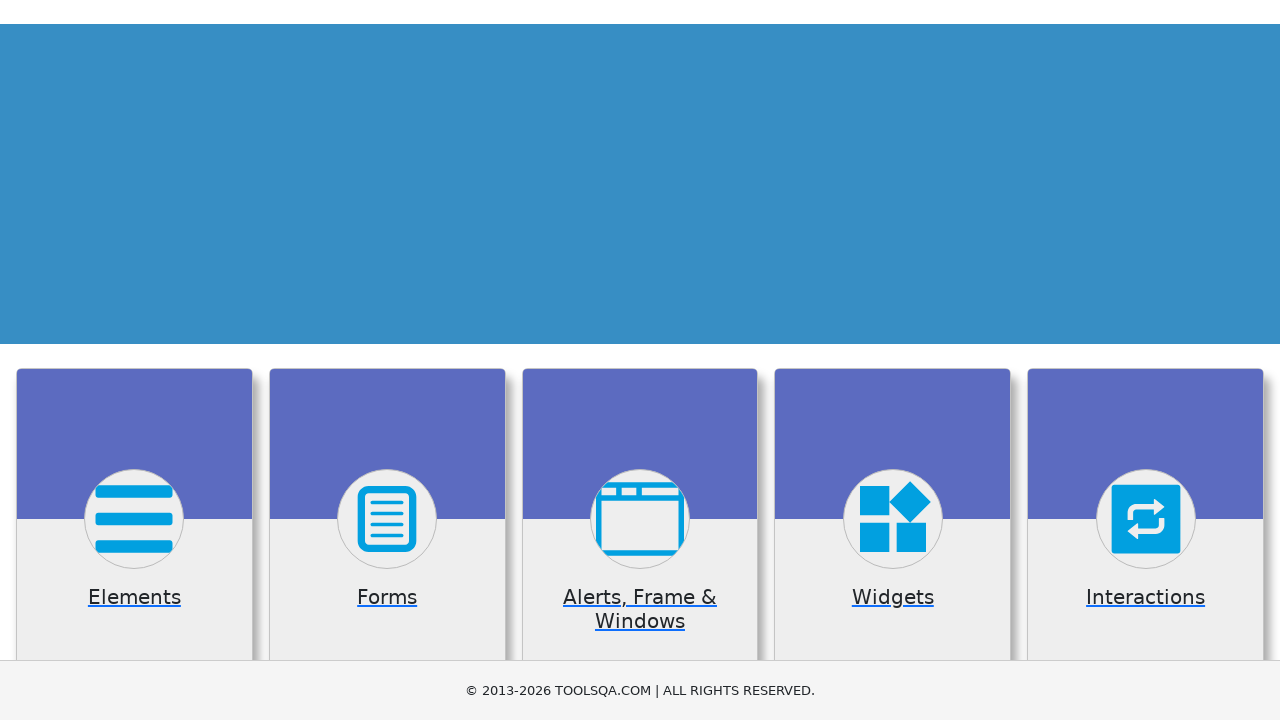

Page fully loaded (networkidle state reached)
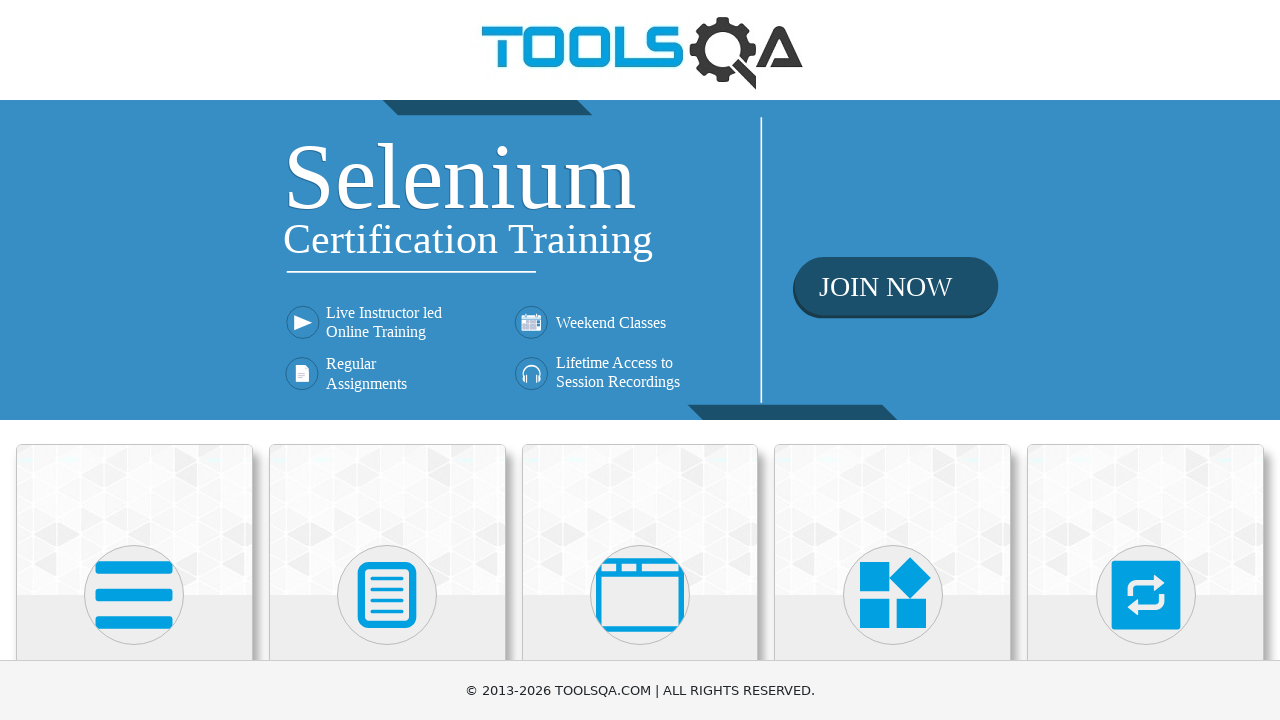

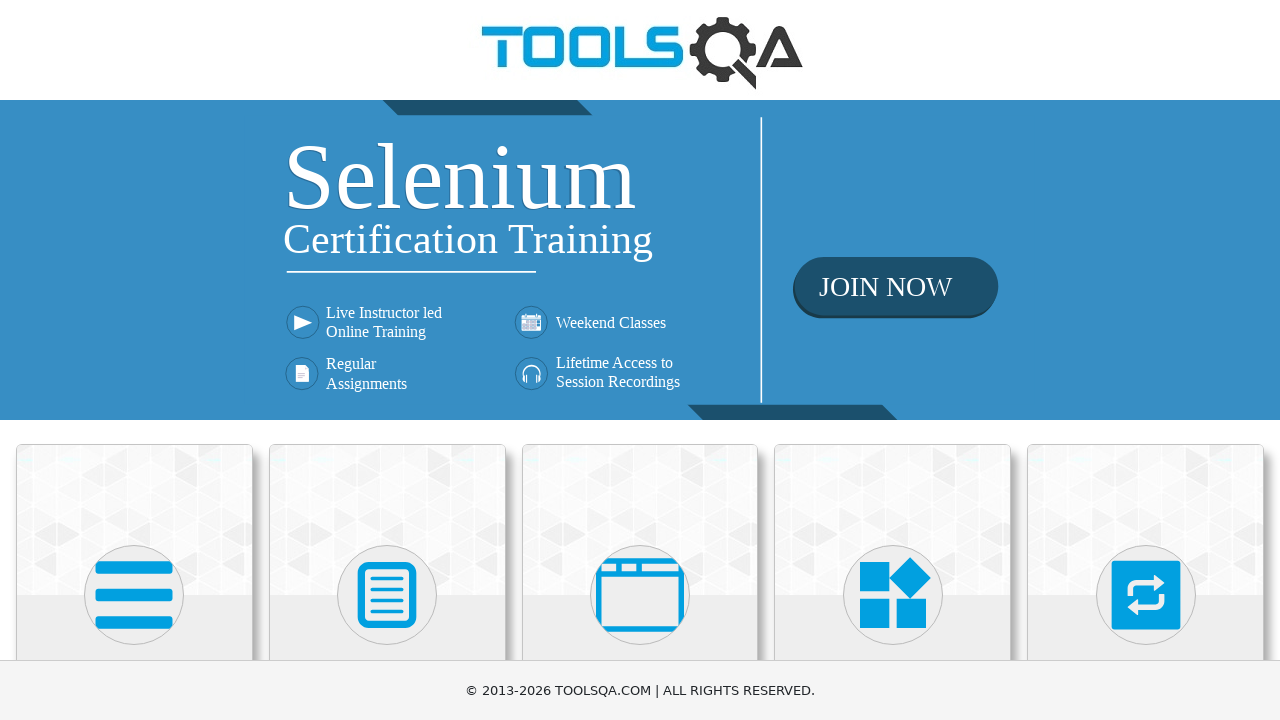